Tests double-click functionality on a button and verifies the double-click message appears

Starting URL: https://demoqa.com/buttons

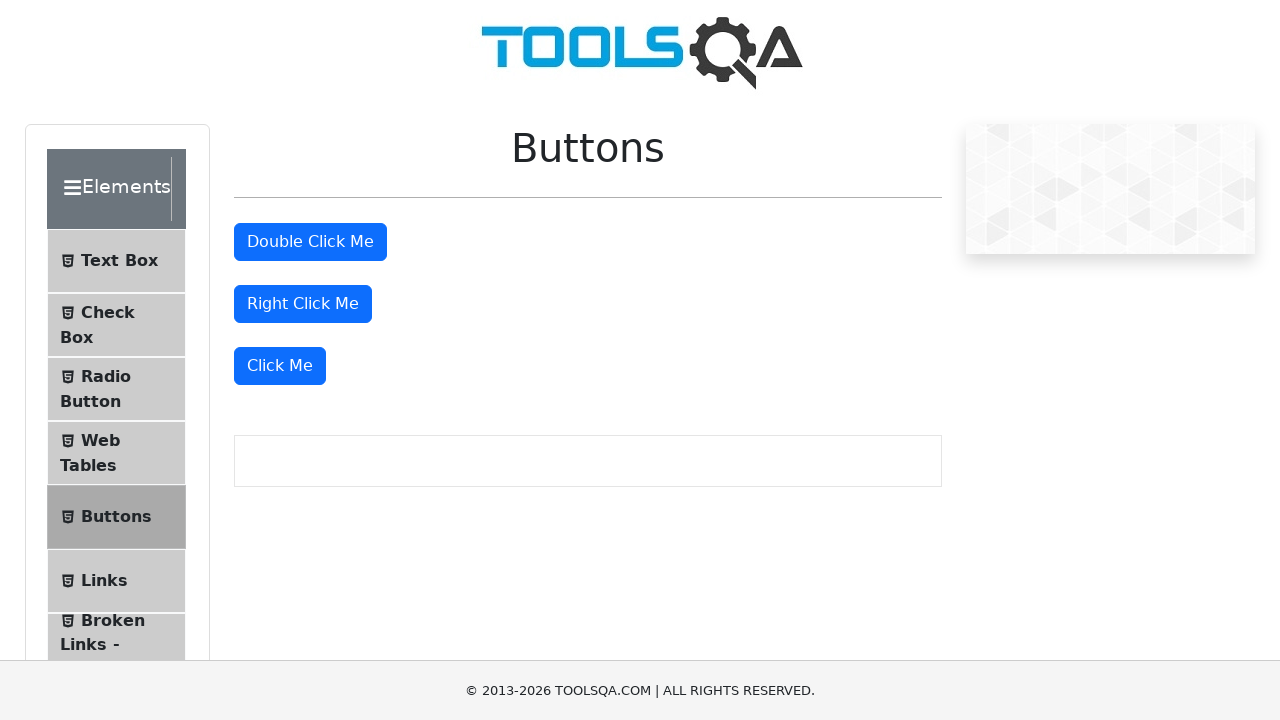

Double-clicked the double click button at (310, 242) on #doubleClickBtn
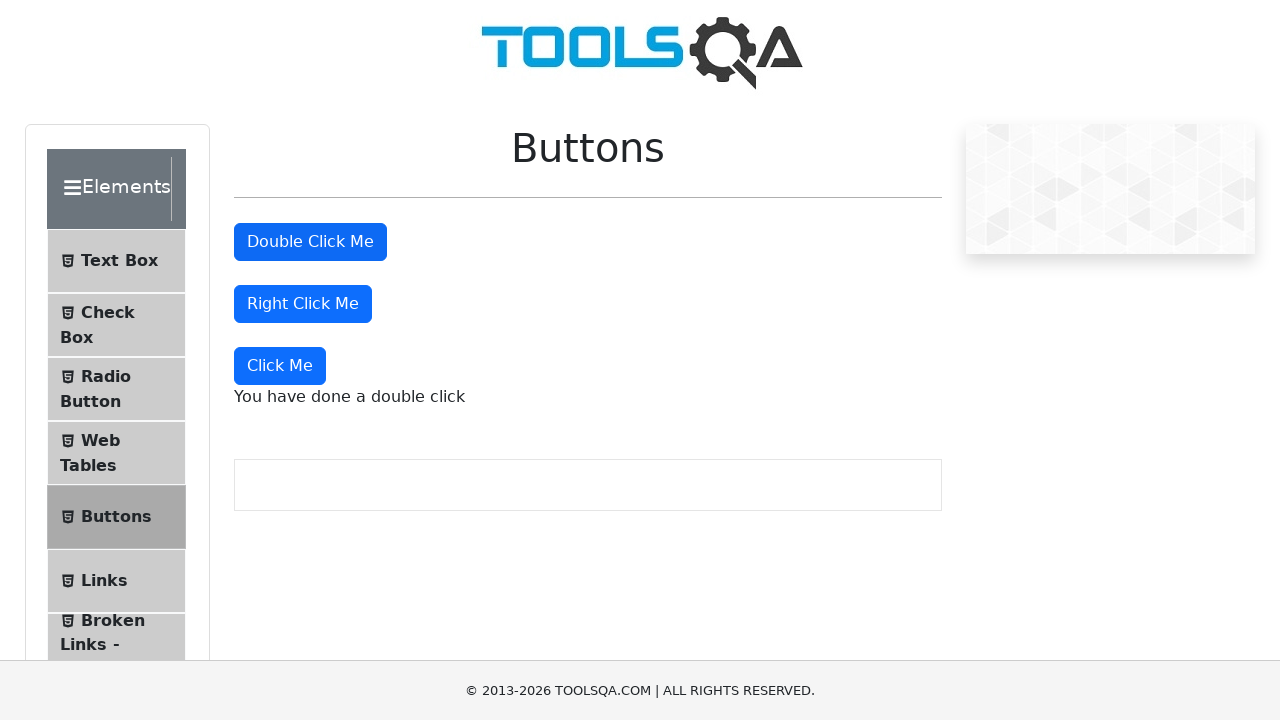

Double-click message appeared
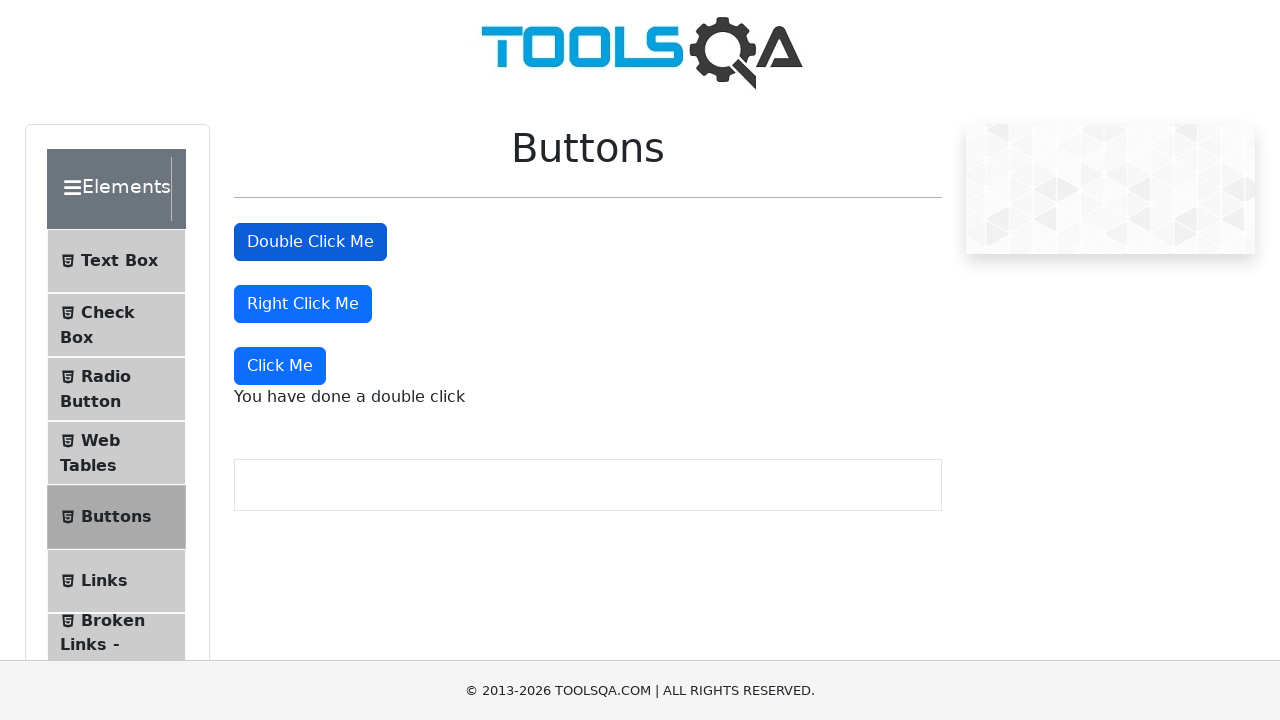

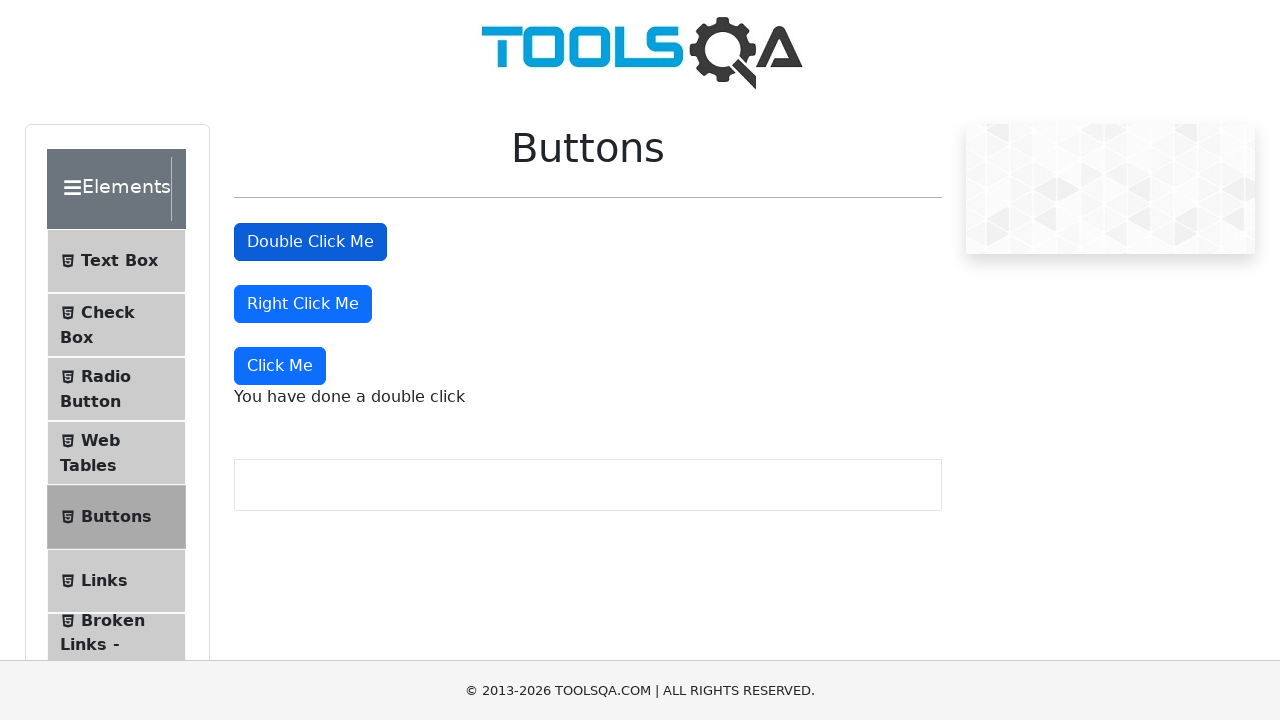